Tests popup/modal functionality by hovering over a button to see its tooltip, clicking to open a modal, filling credentials, and verifying the confirmation message

Starting URL: https://v1.training-support.net/selenium/popups

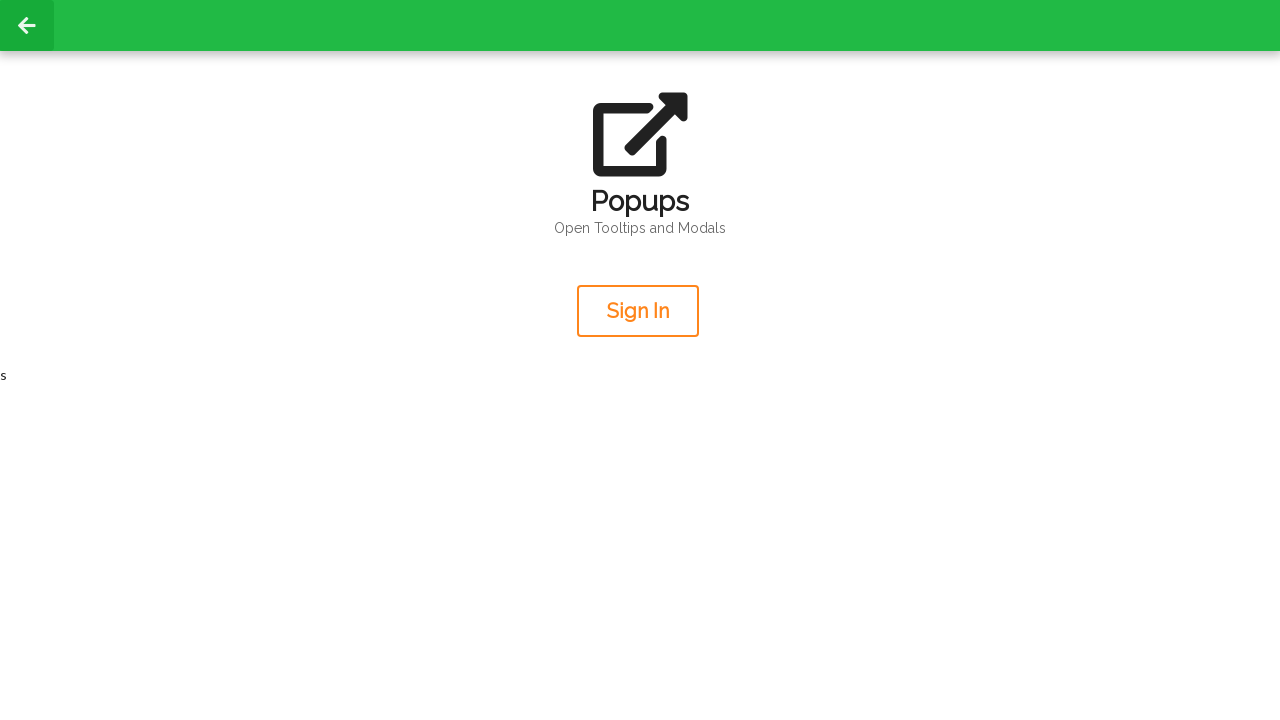

Hovered over orange button to display tooltip at (638, 311) on .orange
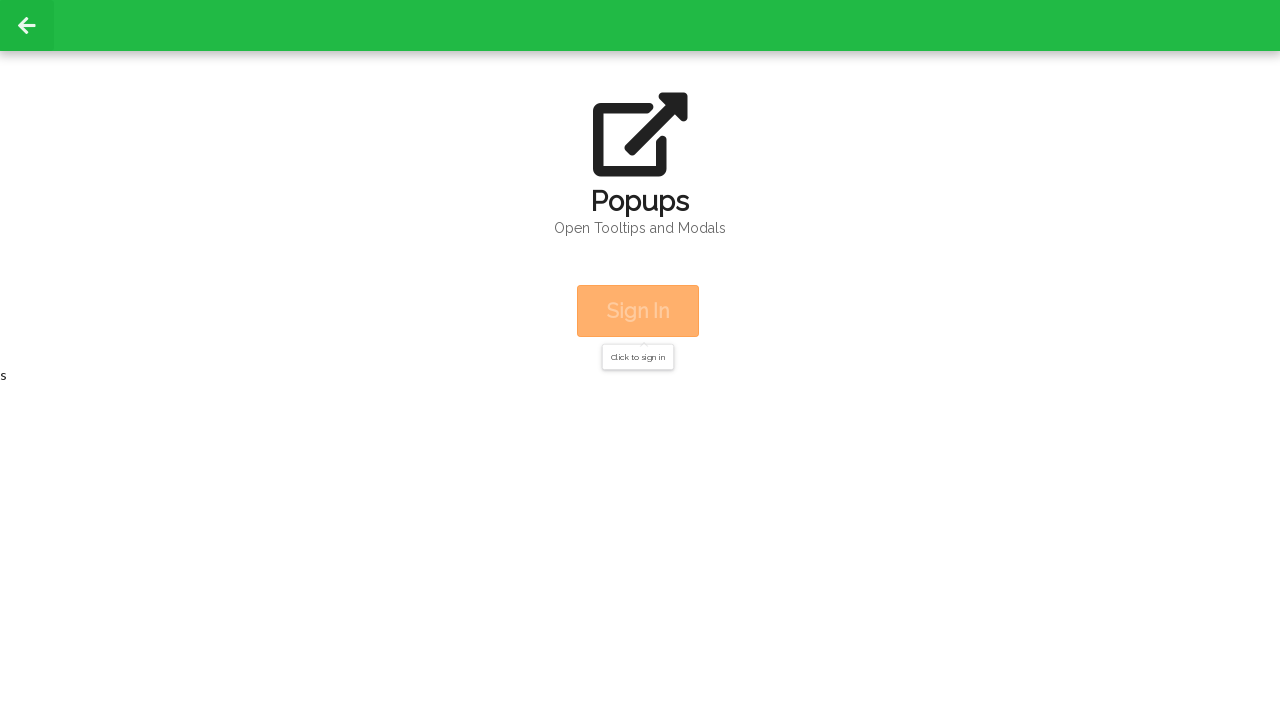

Retrieved tooltip message: Click to sign in
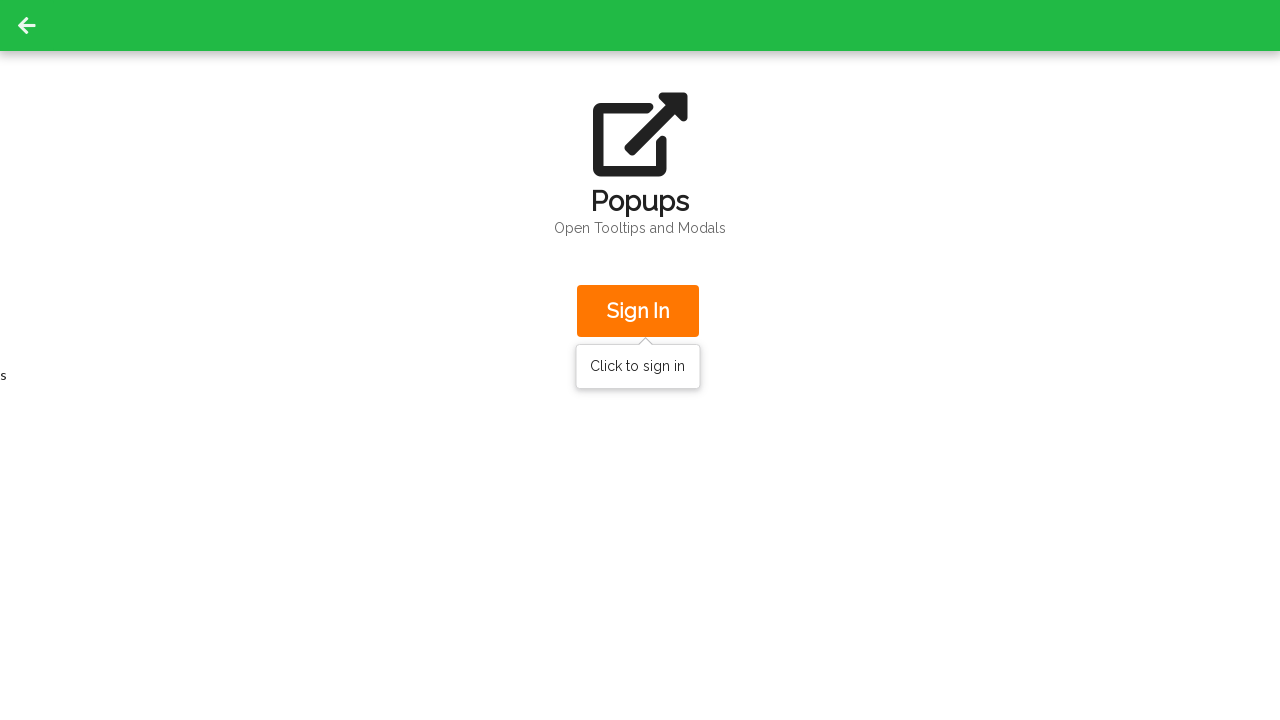

Clicked orange button to open modal at (638, 311) on .orange
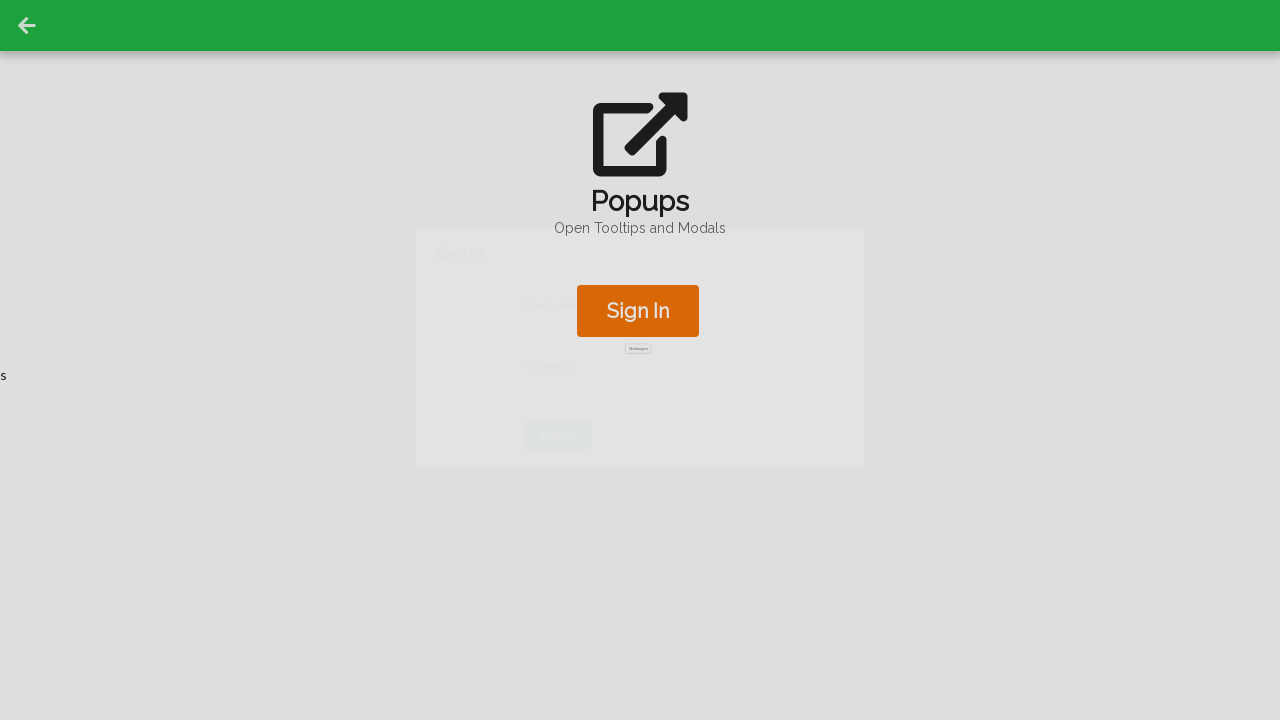

Modal appeared with username field visible
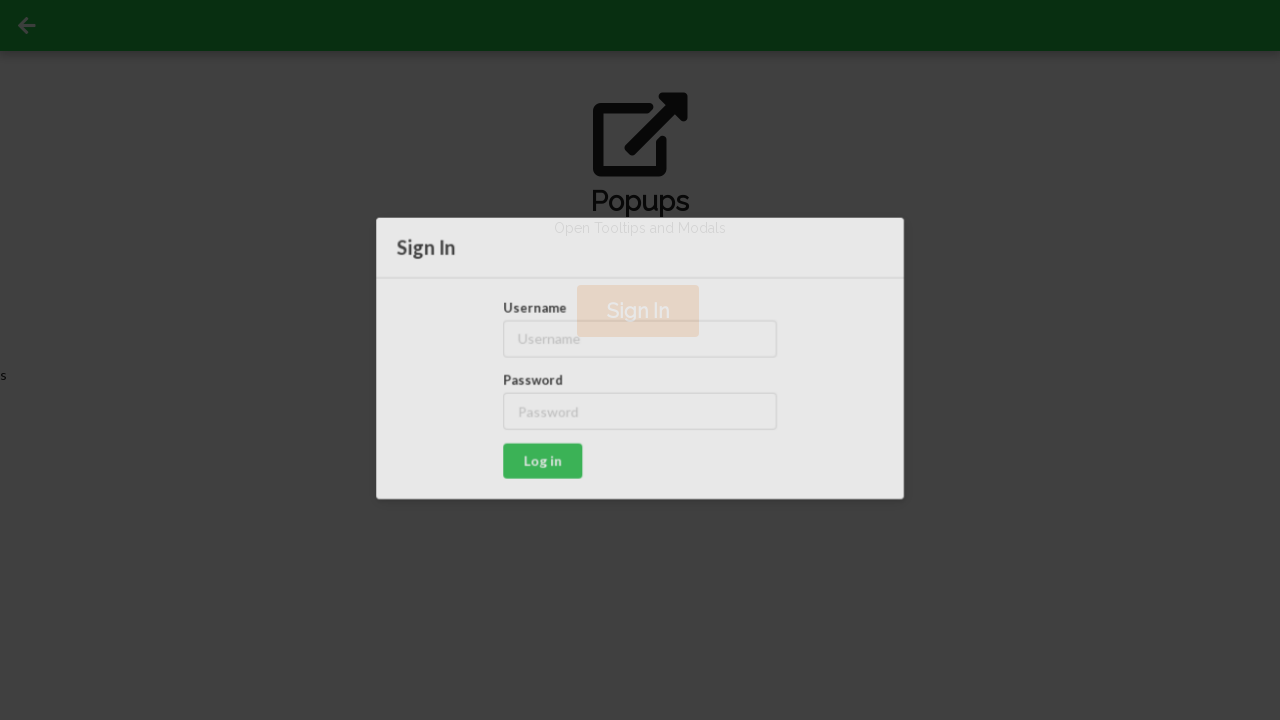

Filled username field with 'admin' on #username
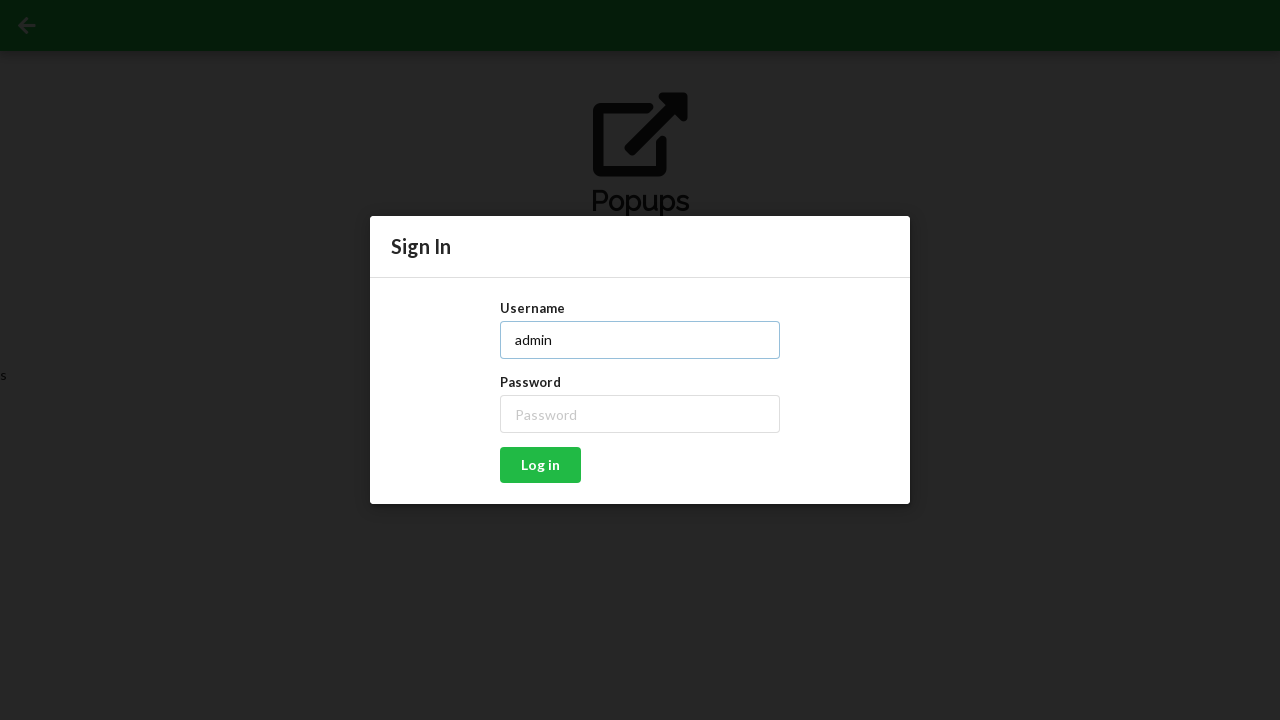

Filled password field with 'password' on #password
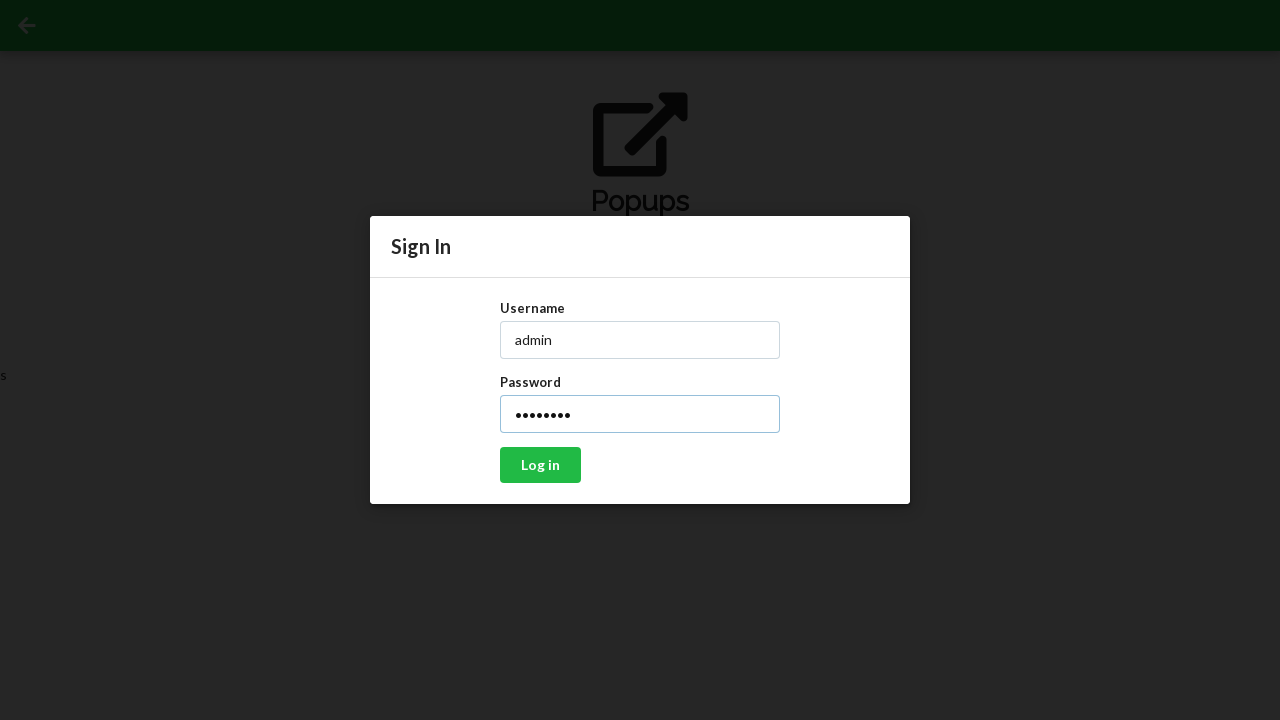

Clicked 'Log in' button to submit credentials at (540, 465) on xpath=//button[text()='Log in']
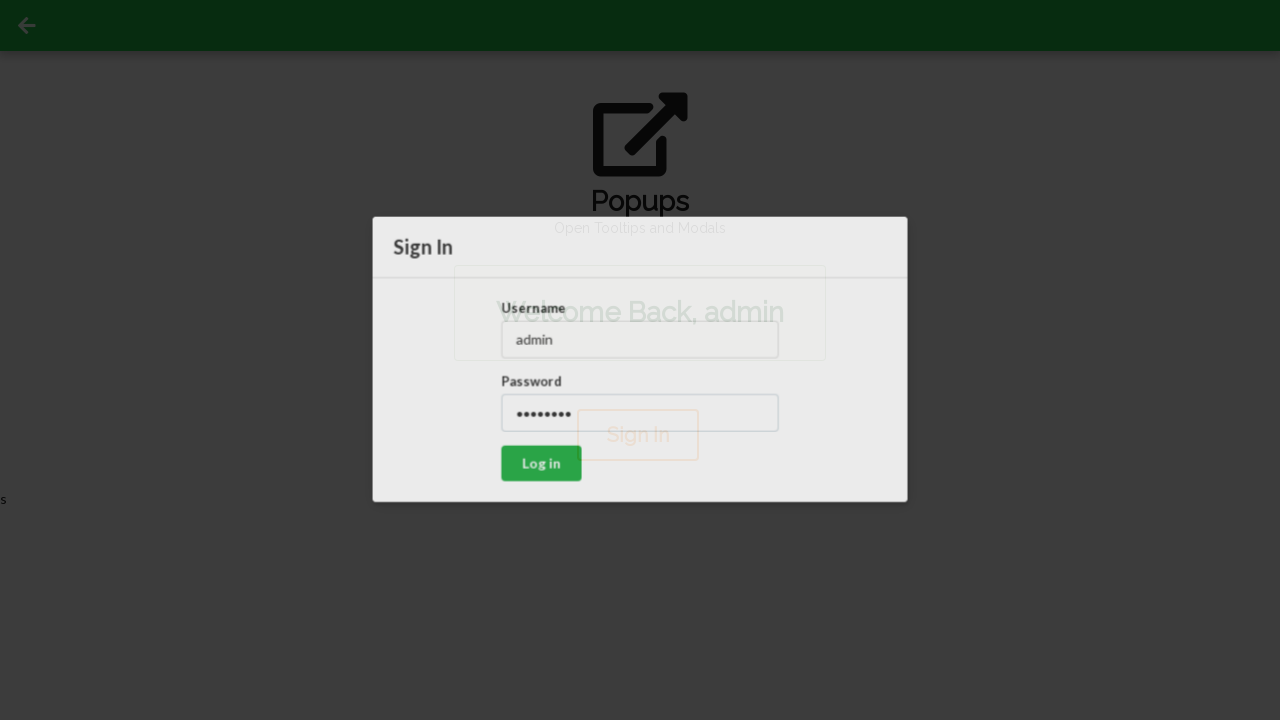

Retrieved confirmation message: Welcome Back, admin
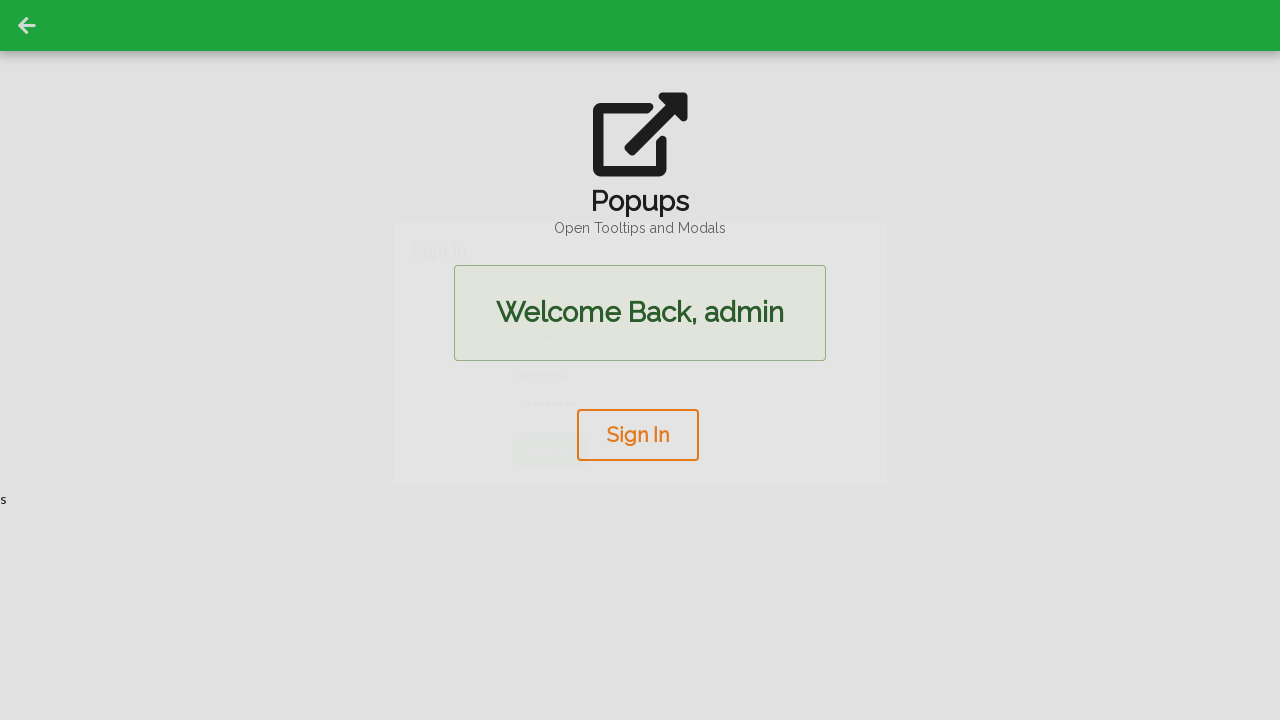

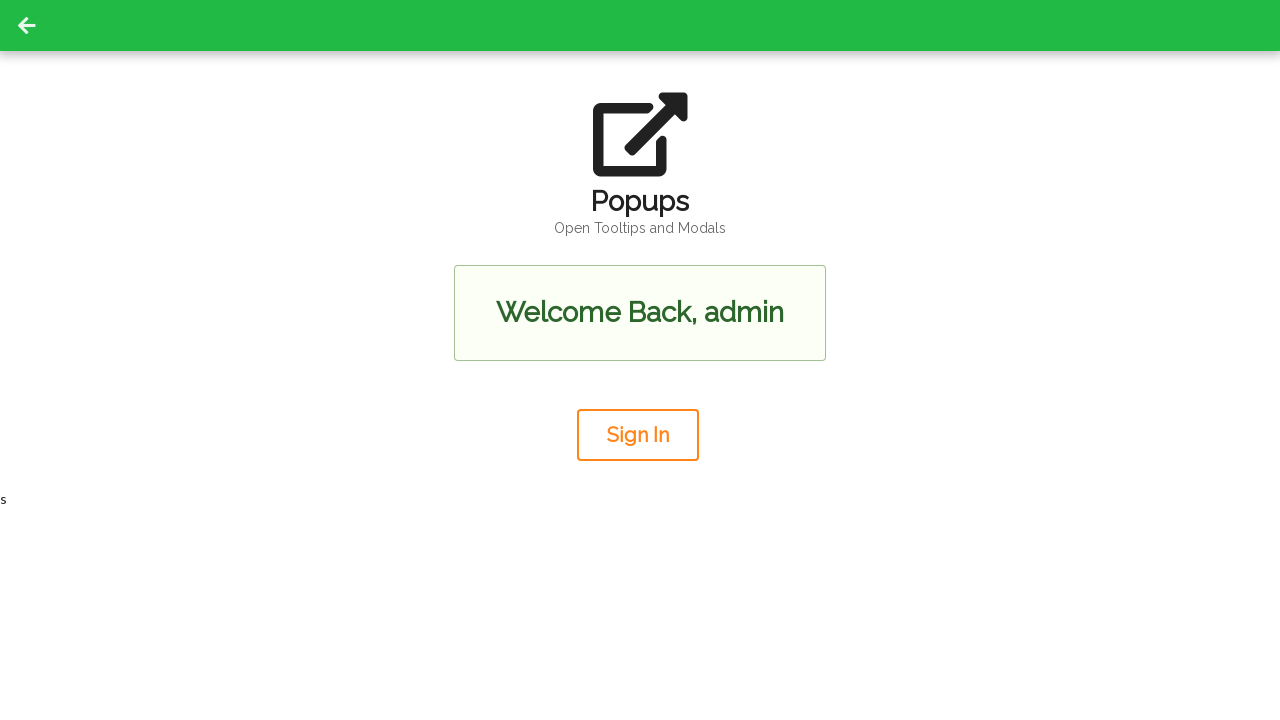